Tests a registration form by filling in three input fields (name, number, email) and submitting the form, then verifies the success message is displayed.

Starting URL: http://suninjuly.github.io/registration1.html

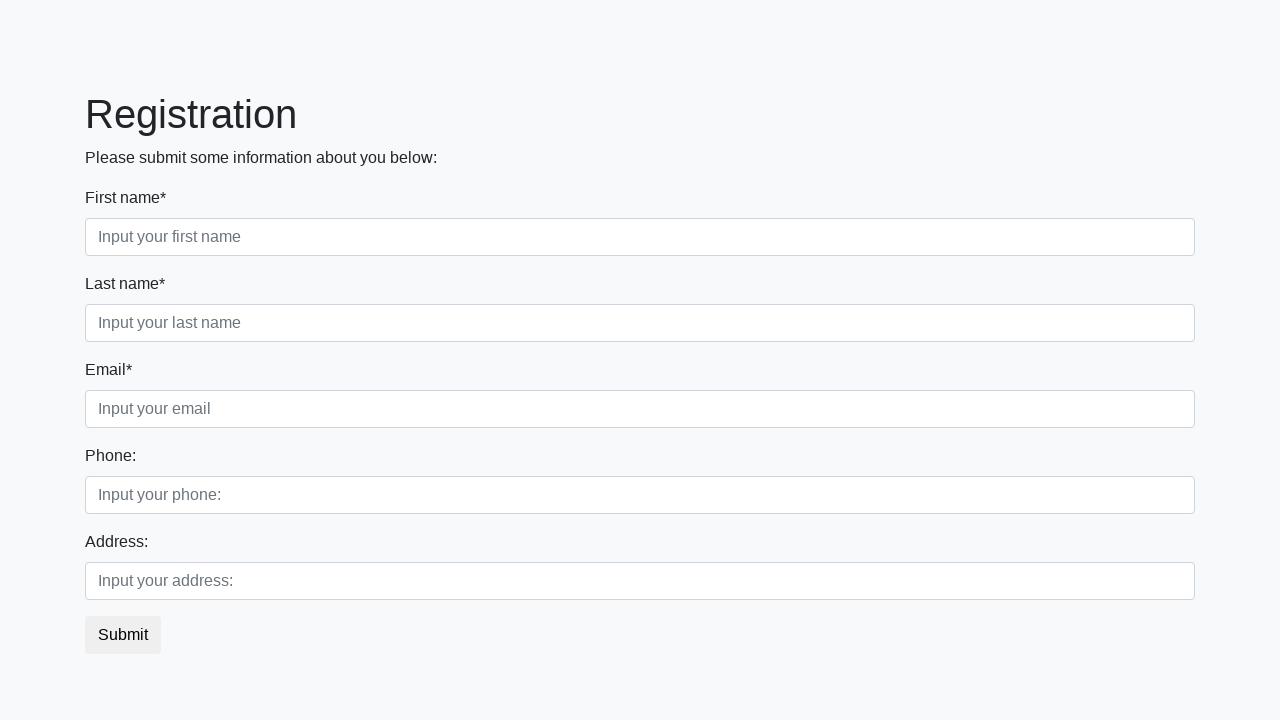

Filled name field with 'JohnDoe' on div.first_block input.first
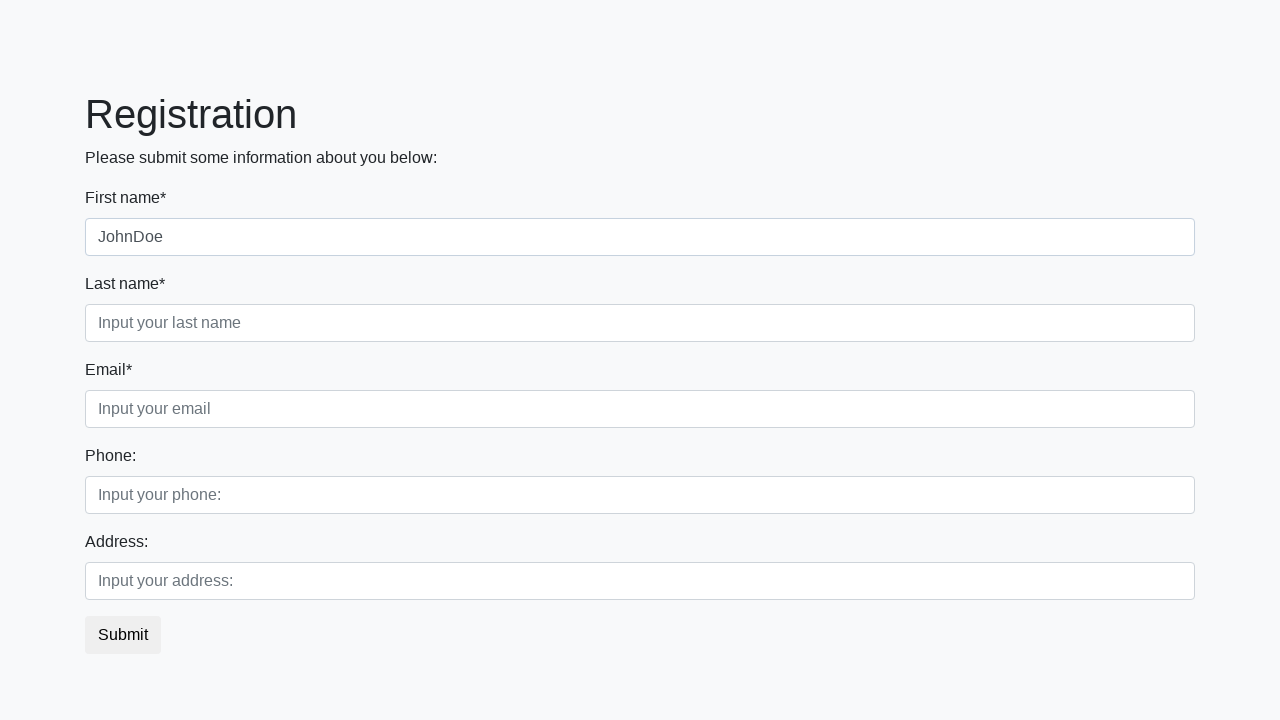

Filled number field with '456' on div.first_block input.second
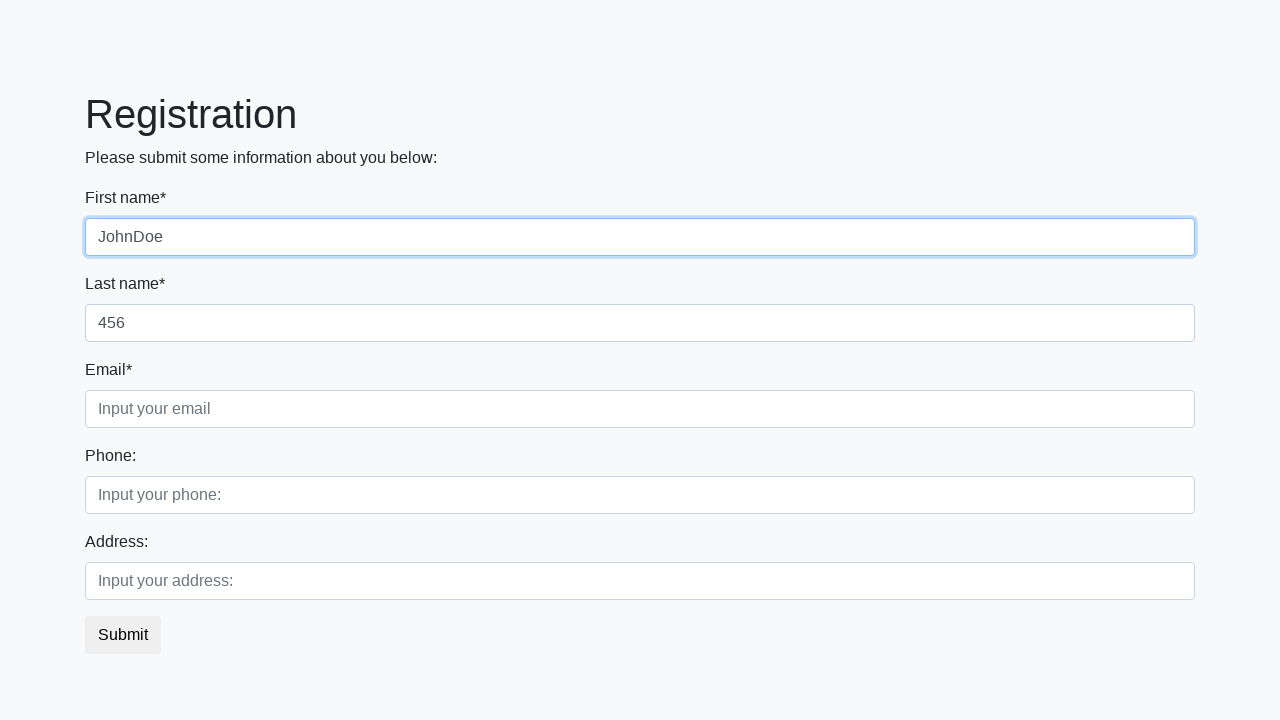

Filled email field with 'johndoe@example.com' on div.first_block input.third
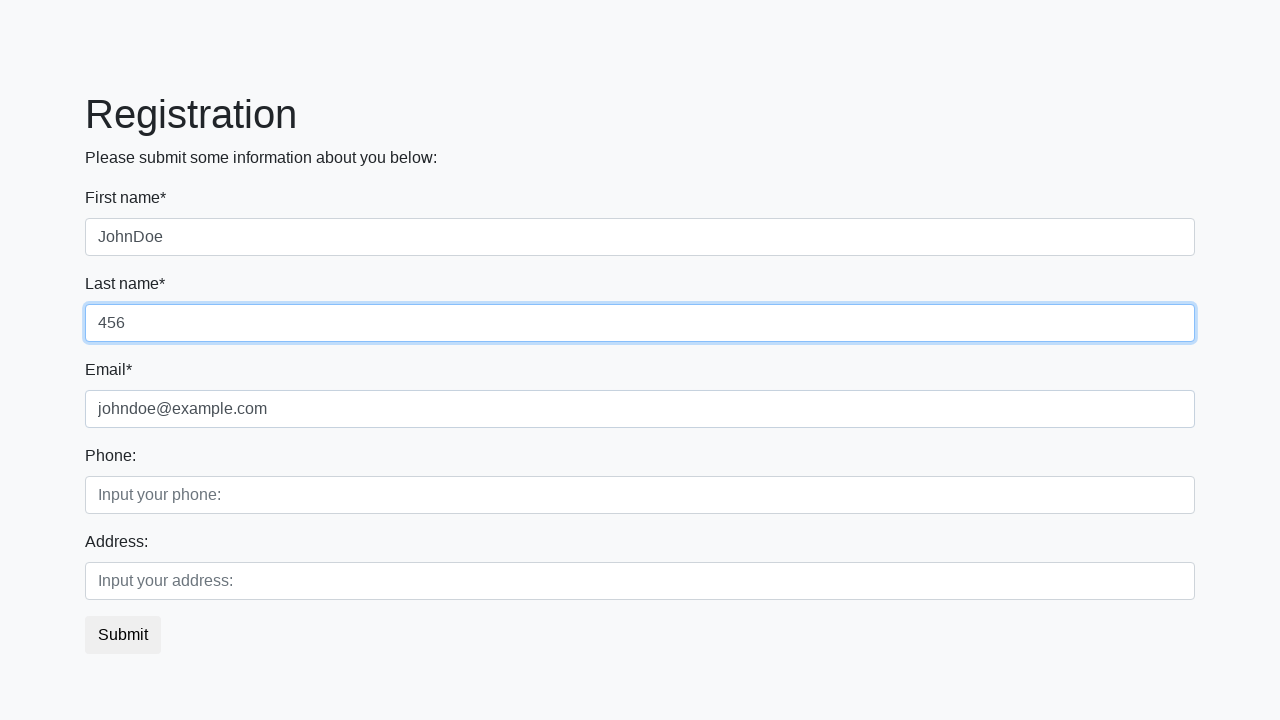

Clicked submit button to submit registration form at (123, 635) on button.btn
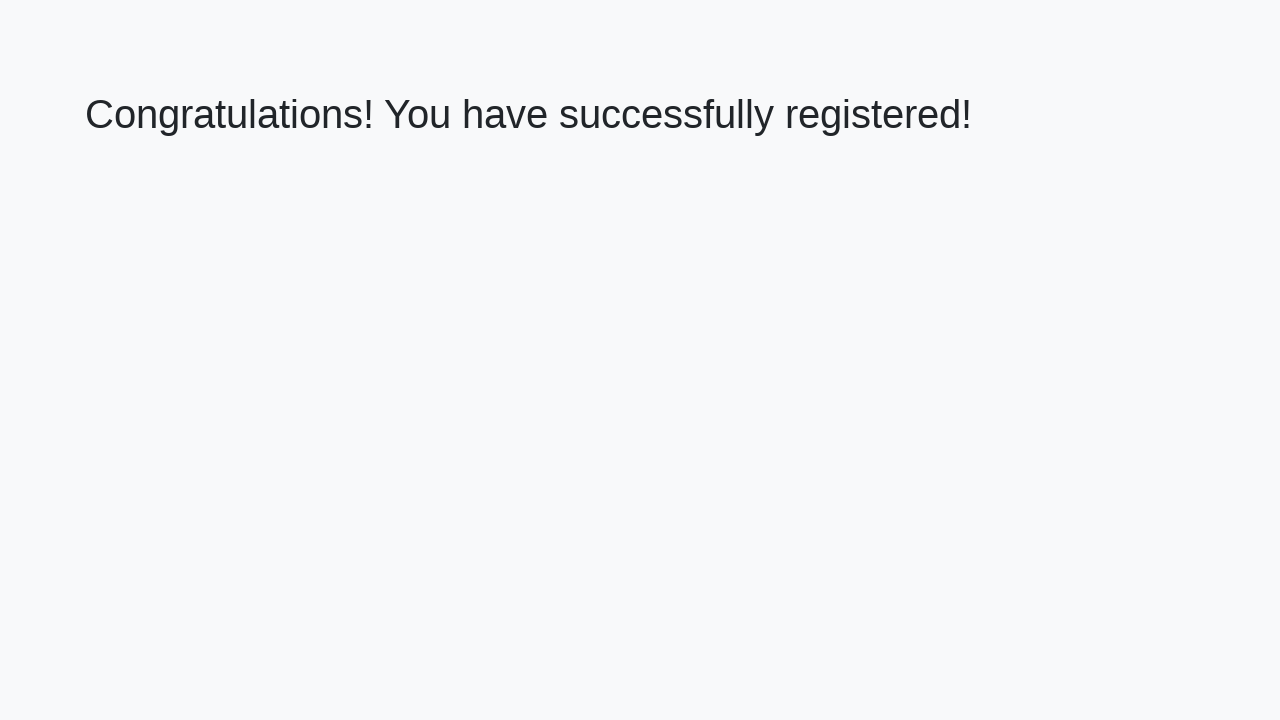

Success message (h1) displayed after form submission
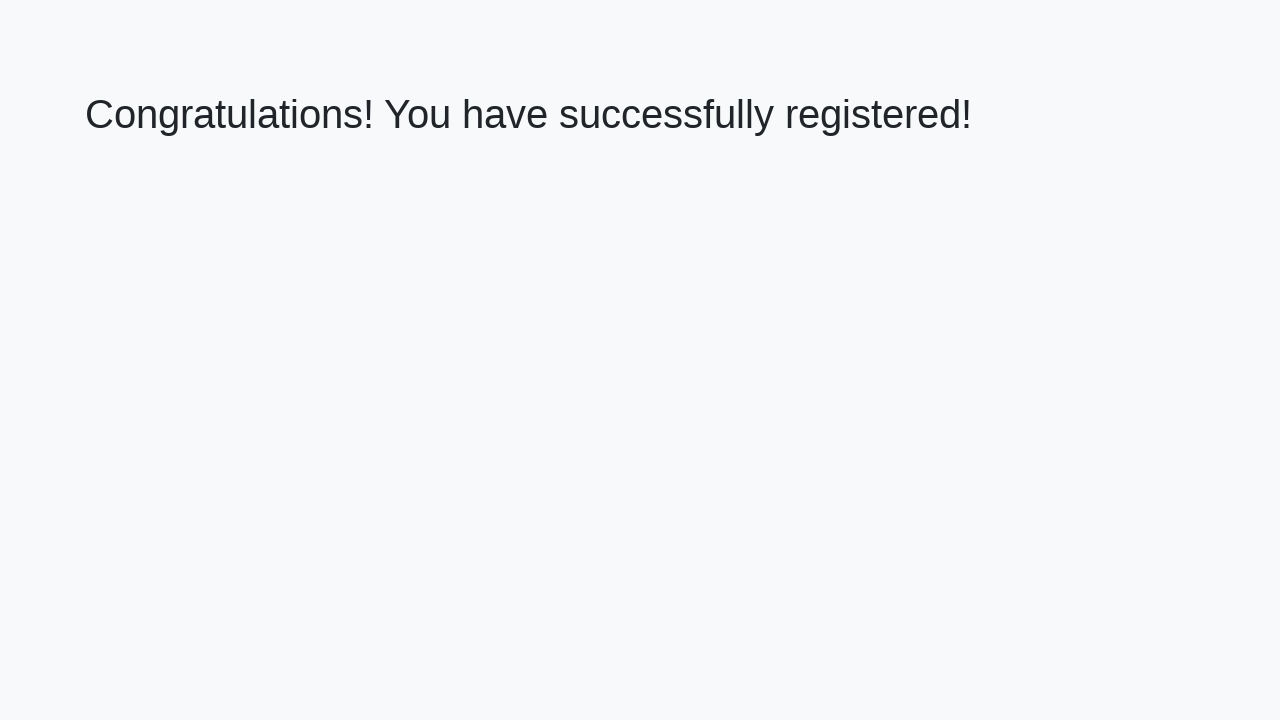

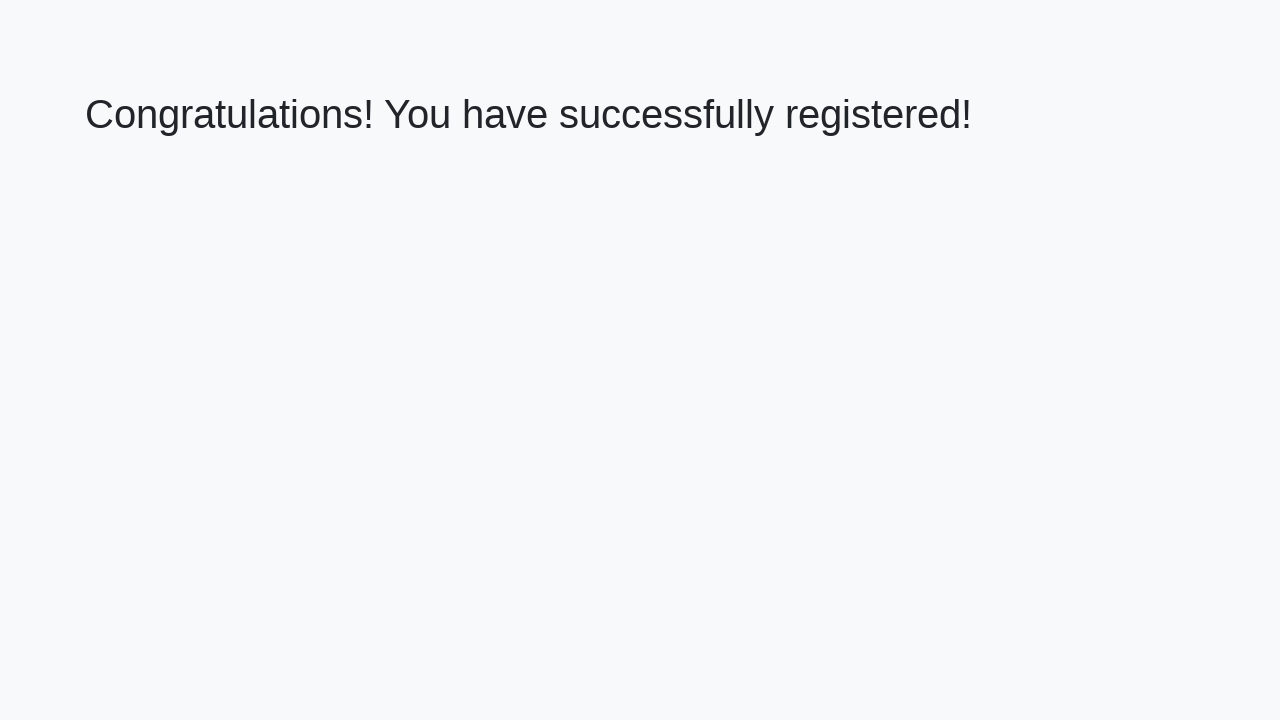